Fills out a simple form with first name, last name, city, and country fields, then submits the form

Starting URL: http://suninjuly.github.io/simple_form_find_task.html

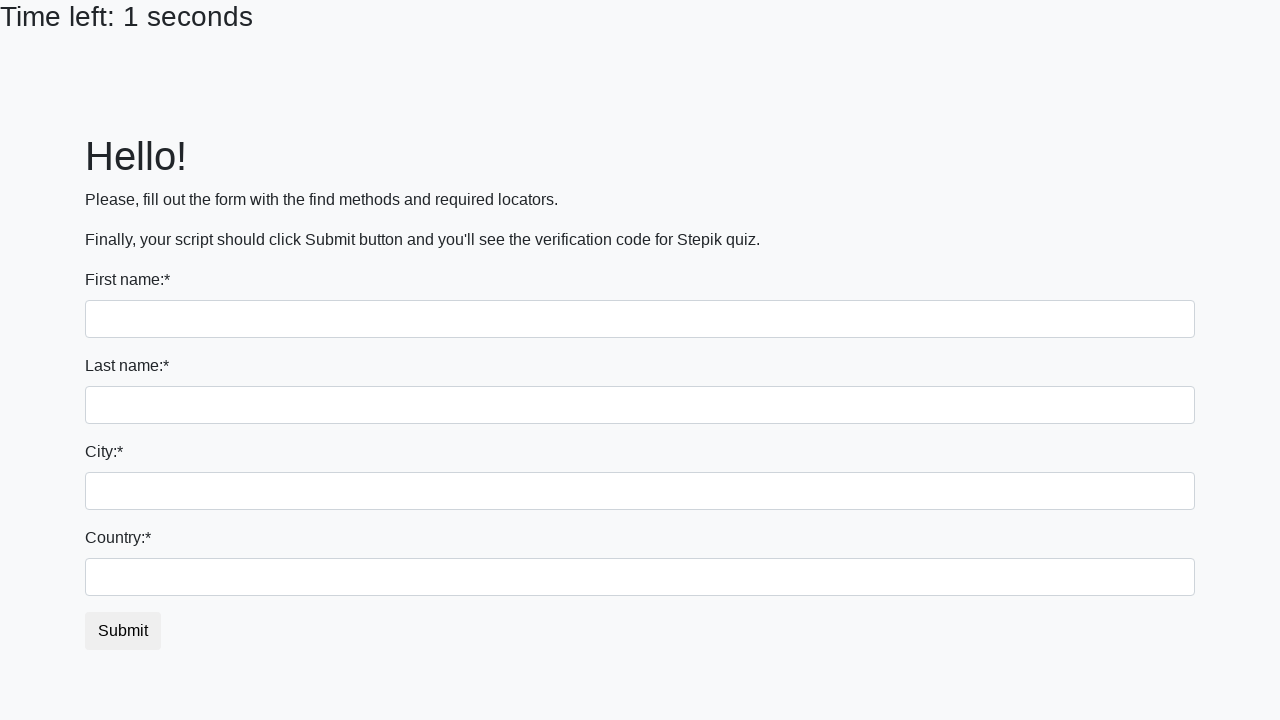

Filled first name field with 'Ivan' on input[name='first_name']
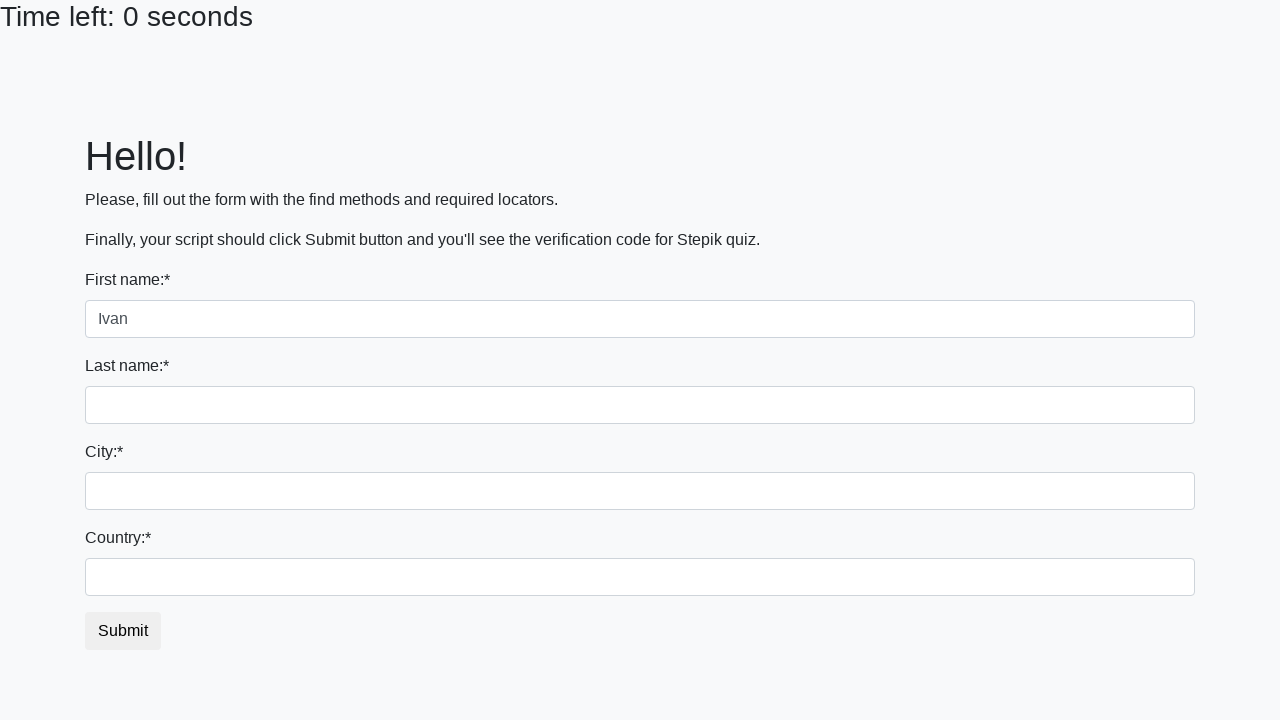

Filled last name field with 'Petrov' on input[name='last_name']
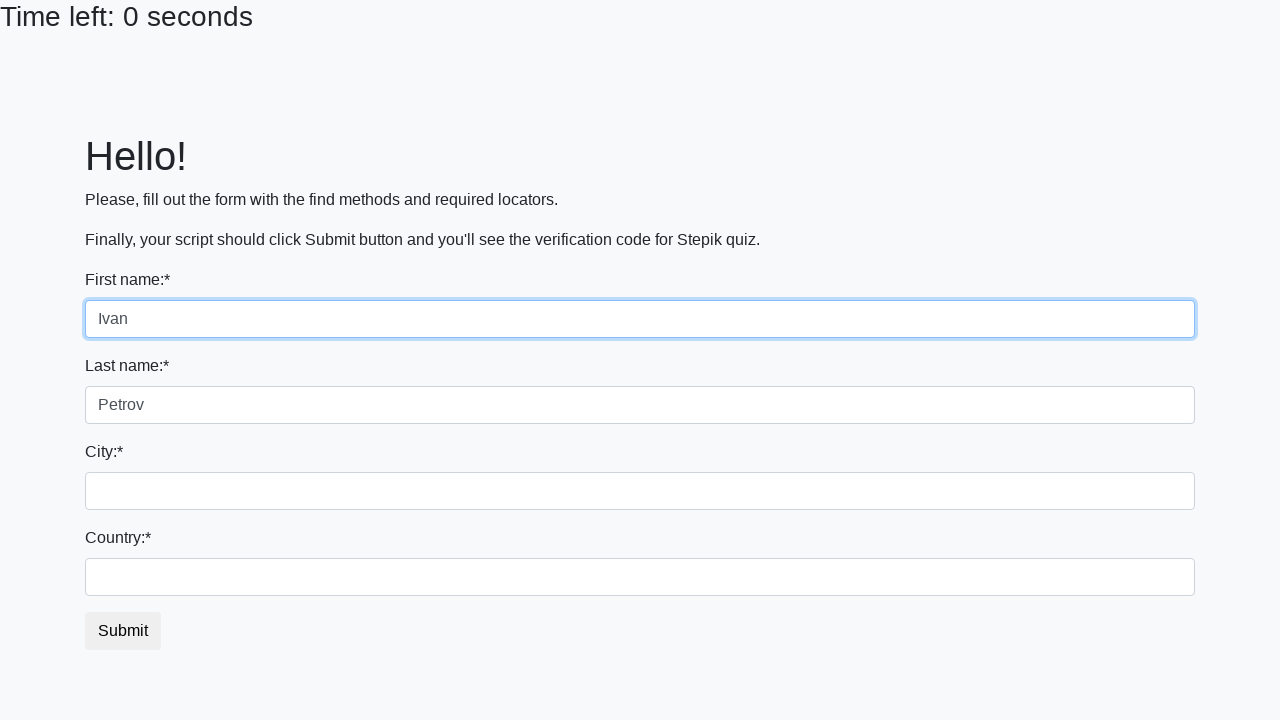

Filled city field with 'Smolensk' on .city
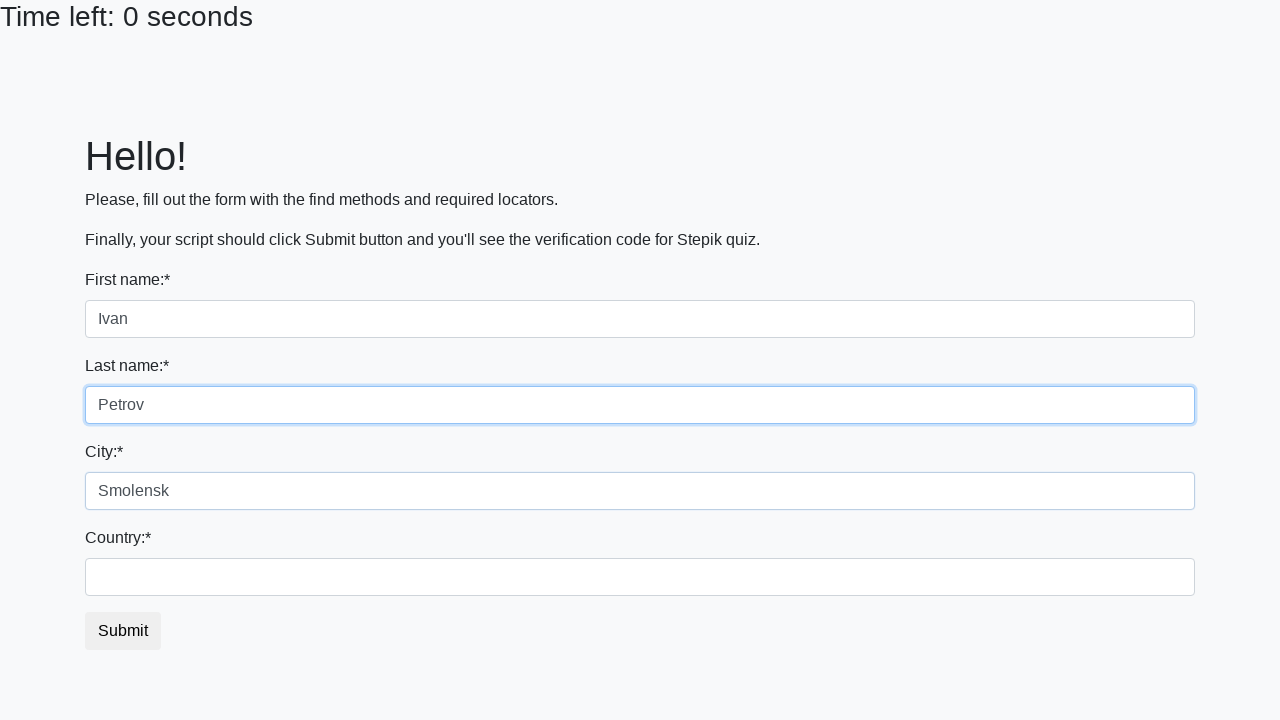

Filled country field with 'Russia' on #country
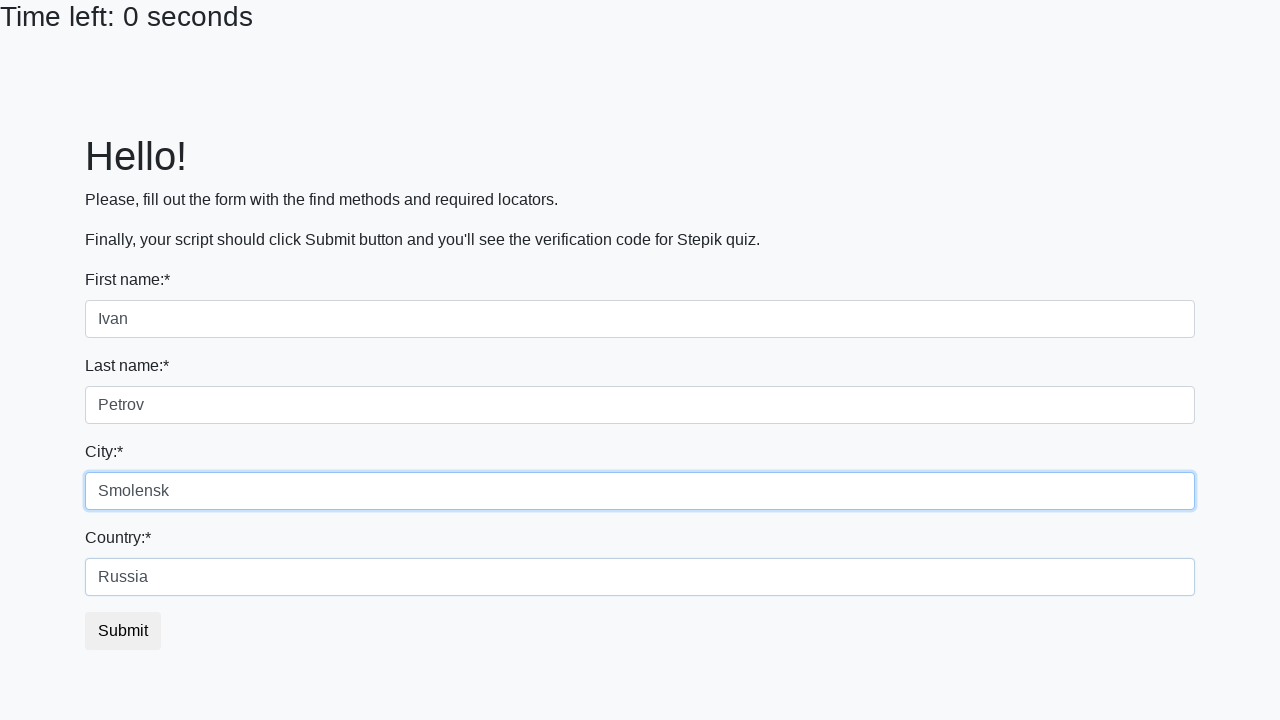

Clicked submit button to submit the form at (123, 631) on button.btn
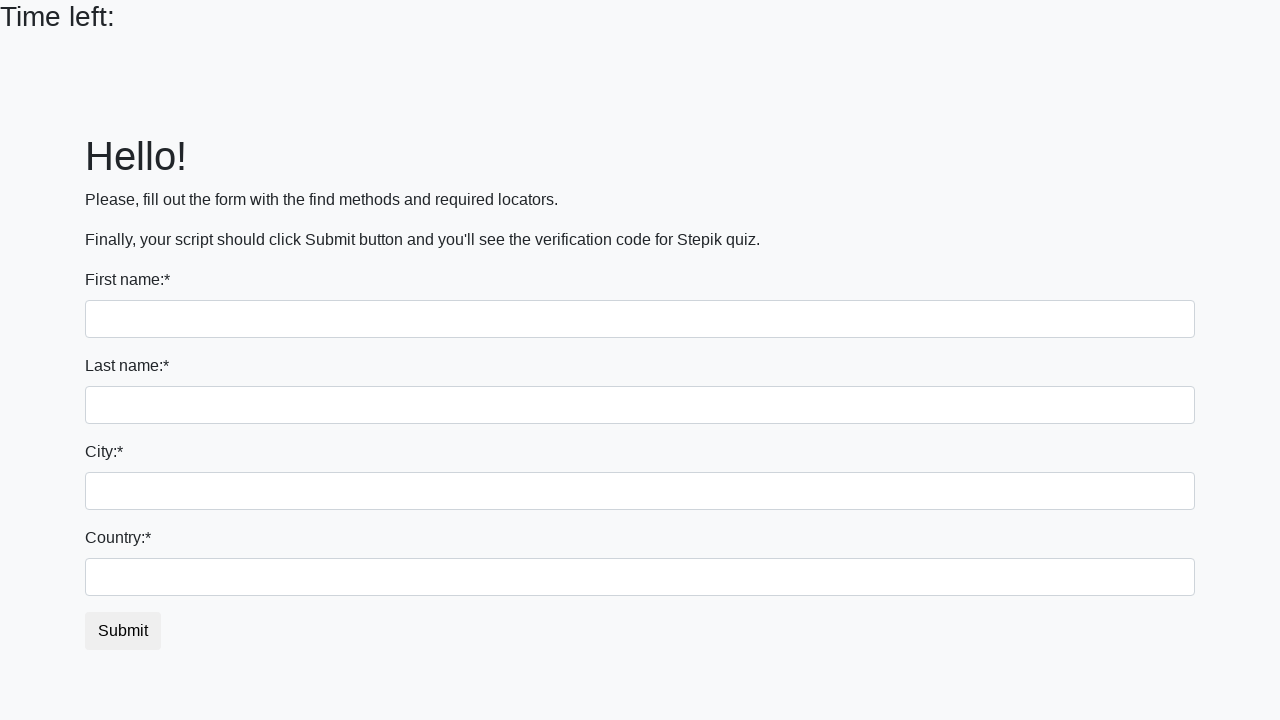

Waited 2 seconds for form submission to process
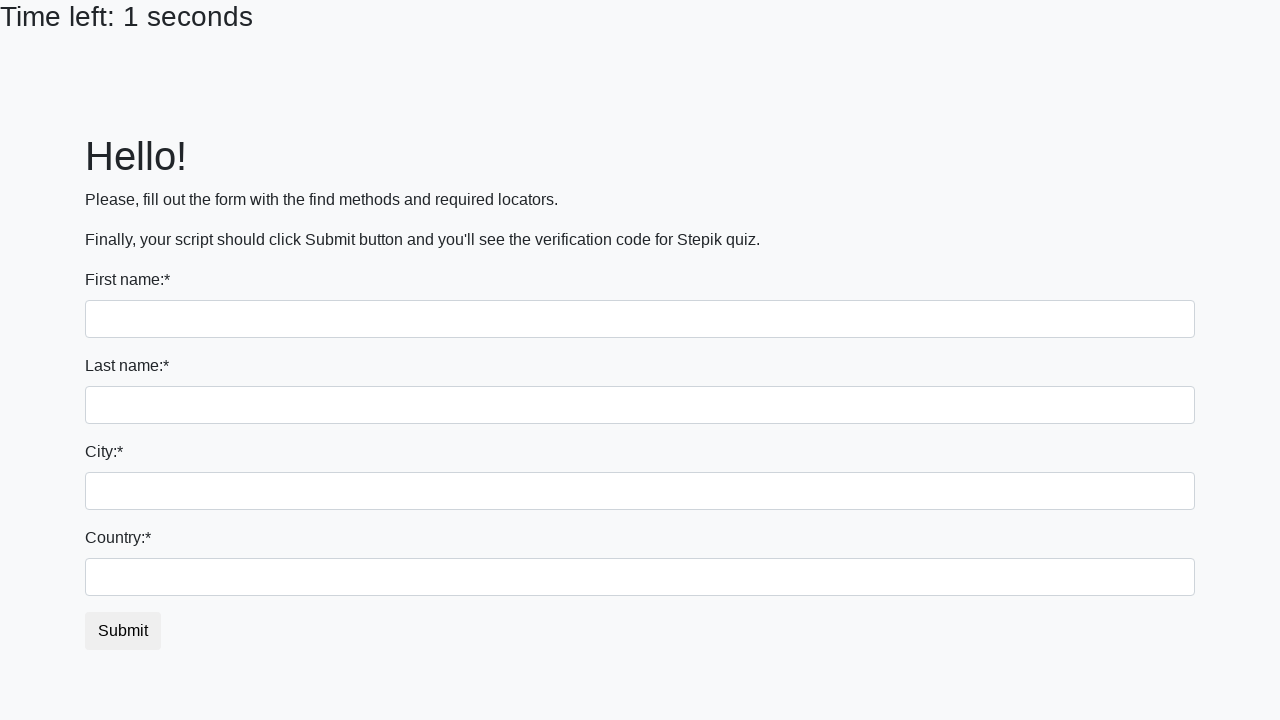

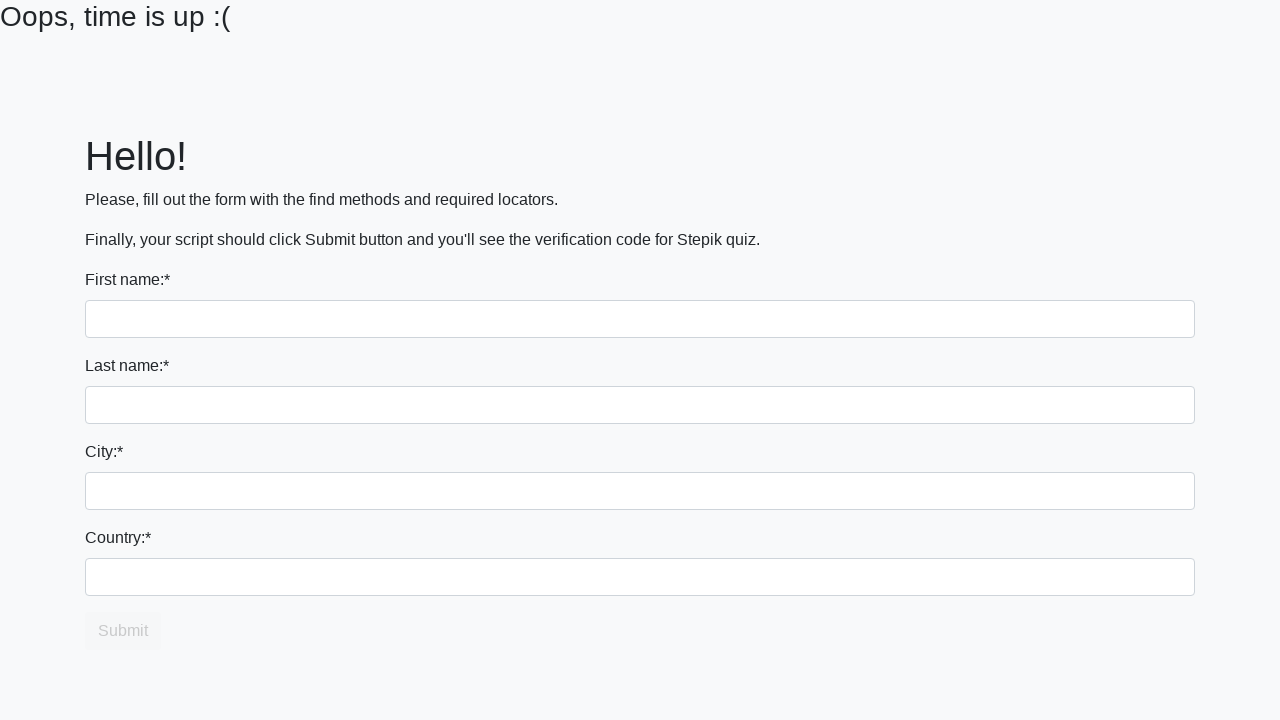